Tests keyboard interactions including typing text, using special keys, and copy-paste operations

Starting URL: http://sahitest.com/demo/label.htm

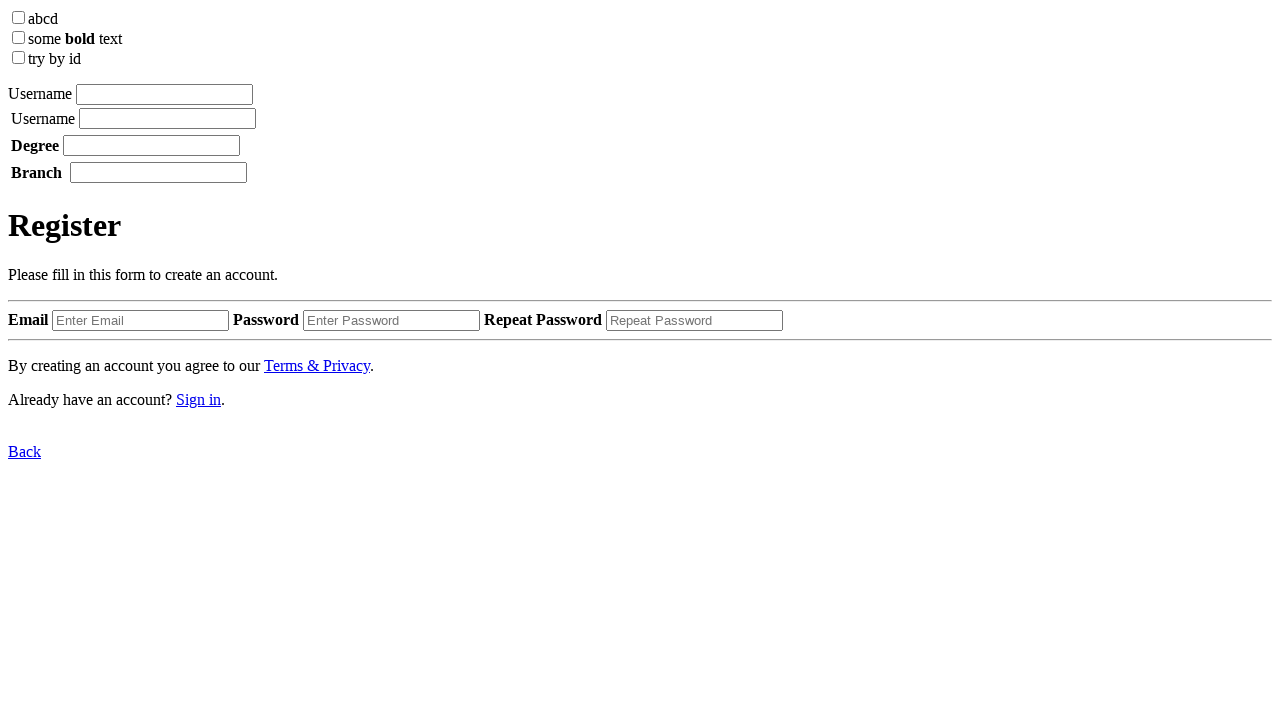

Clicked on first input field at (164, 94) on xpath=/html/body/label[1]/input
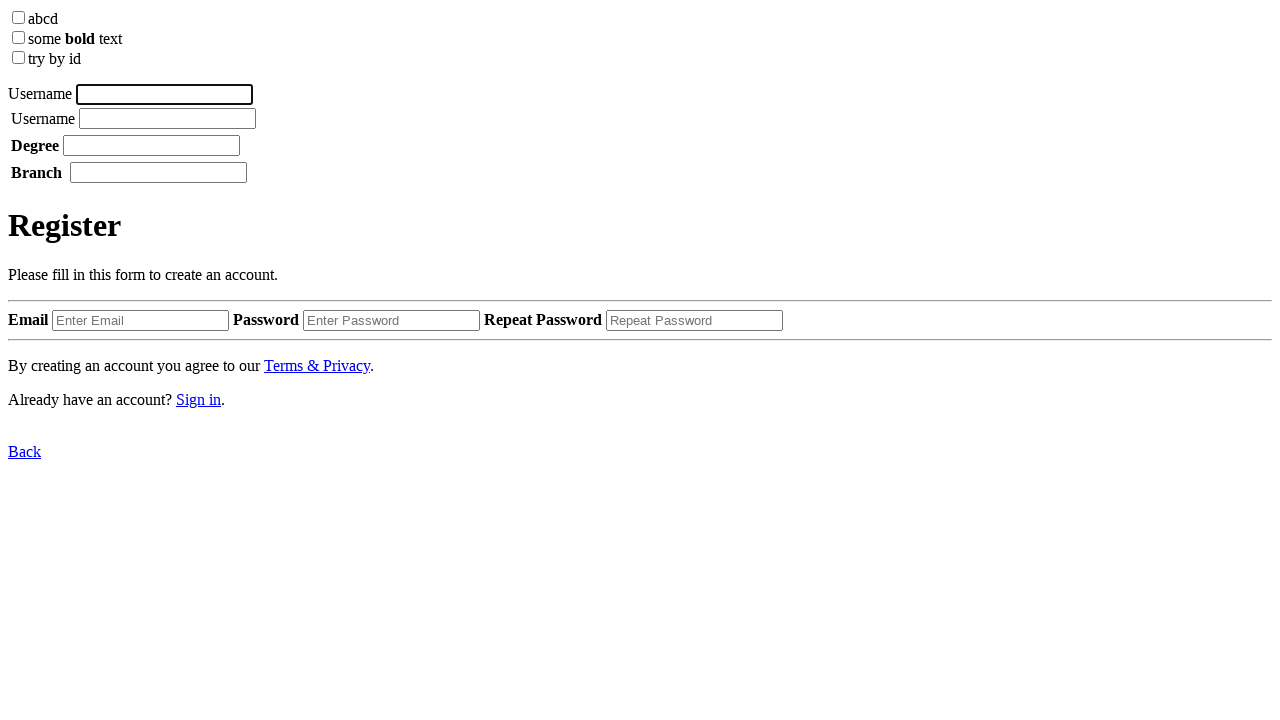

Typed 'joseph' using keyboard
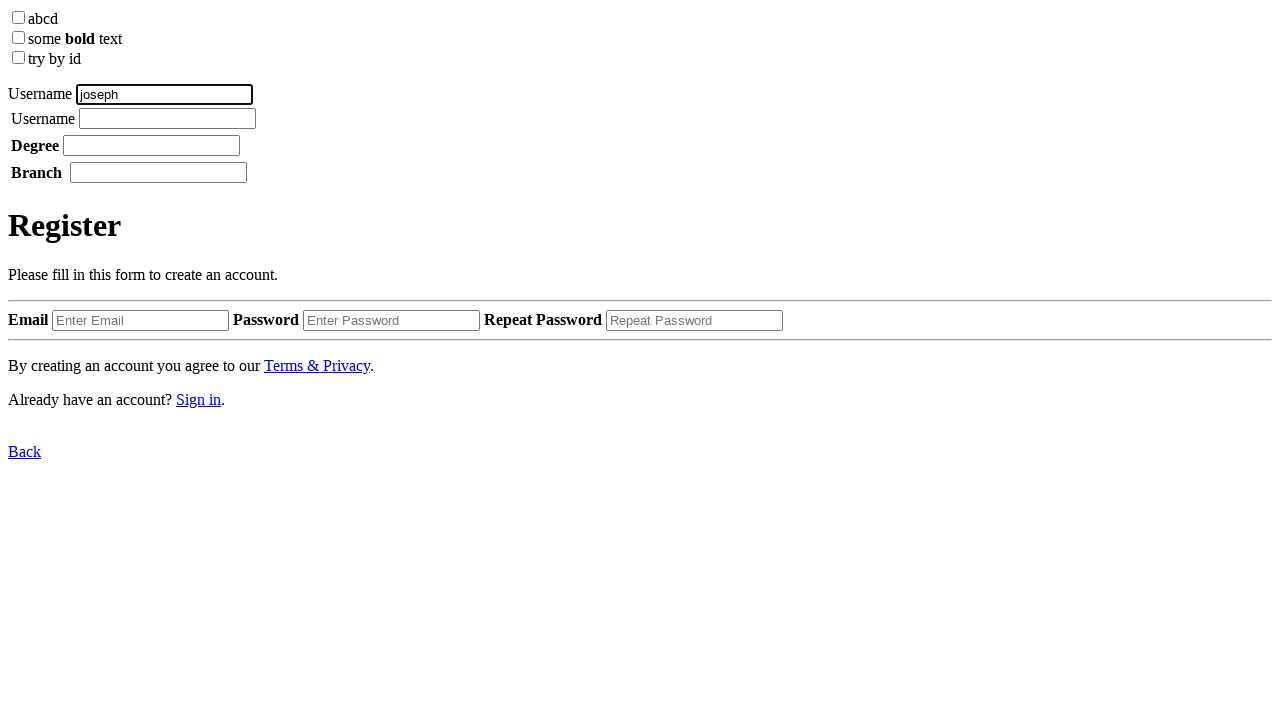

Pressed Space key
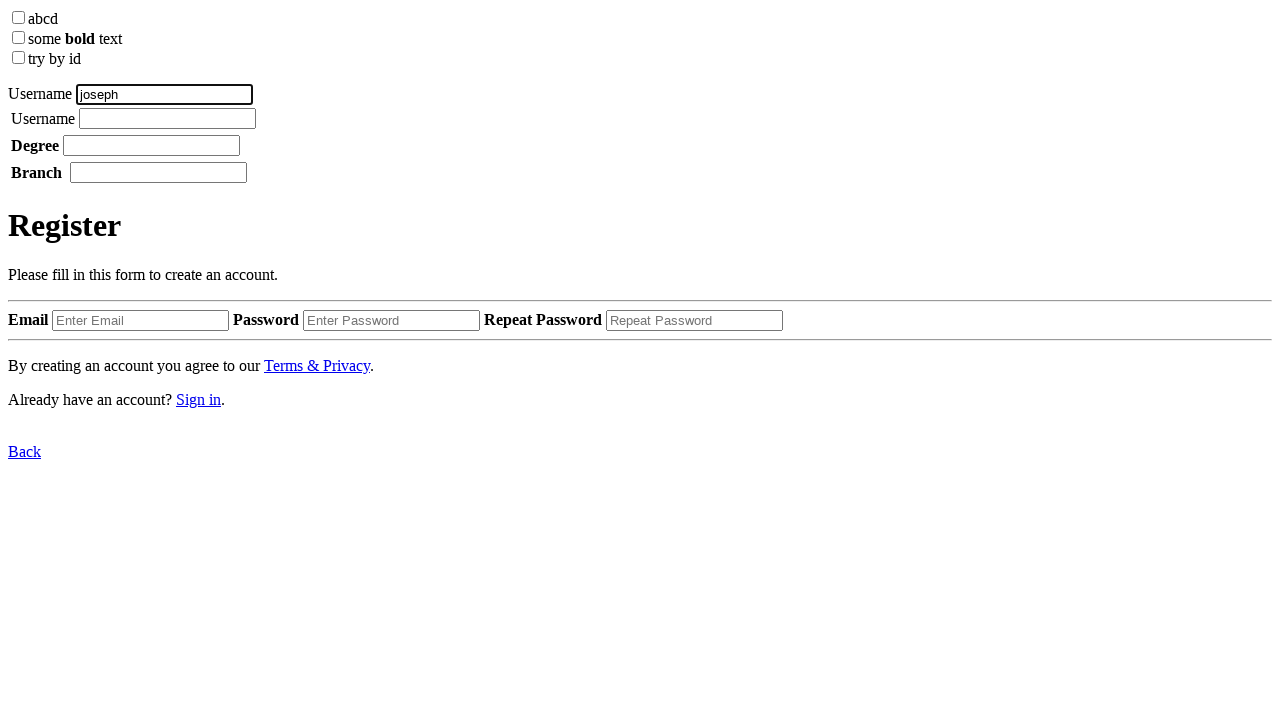

Typed 'beer' using keyboard
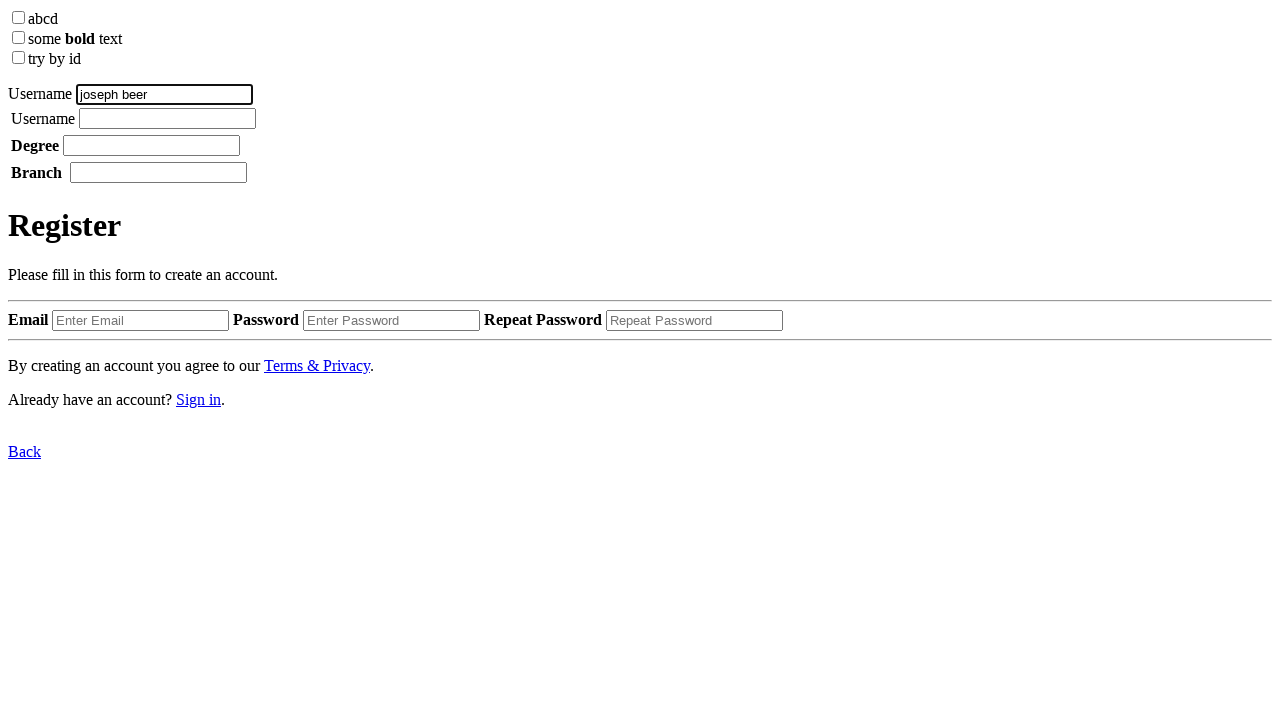

Pressed Backspace to delete one character
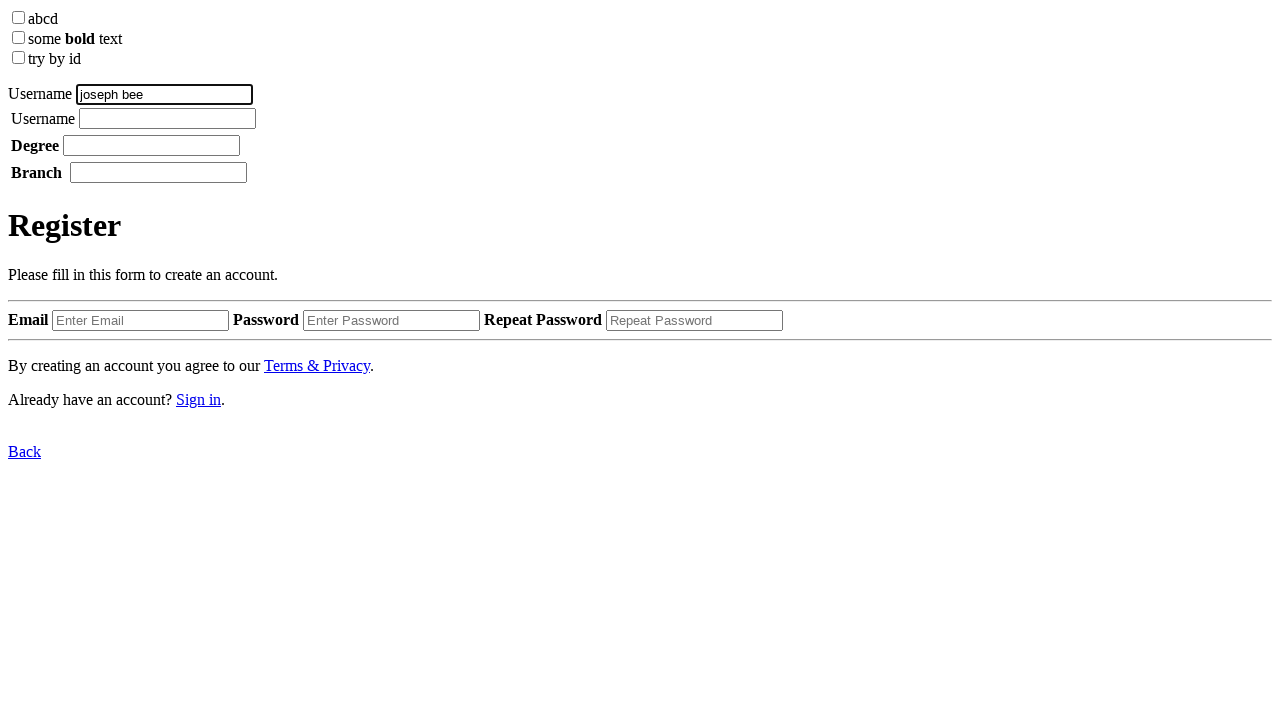

Pressed Meta+a to select all text
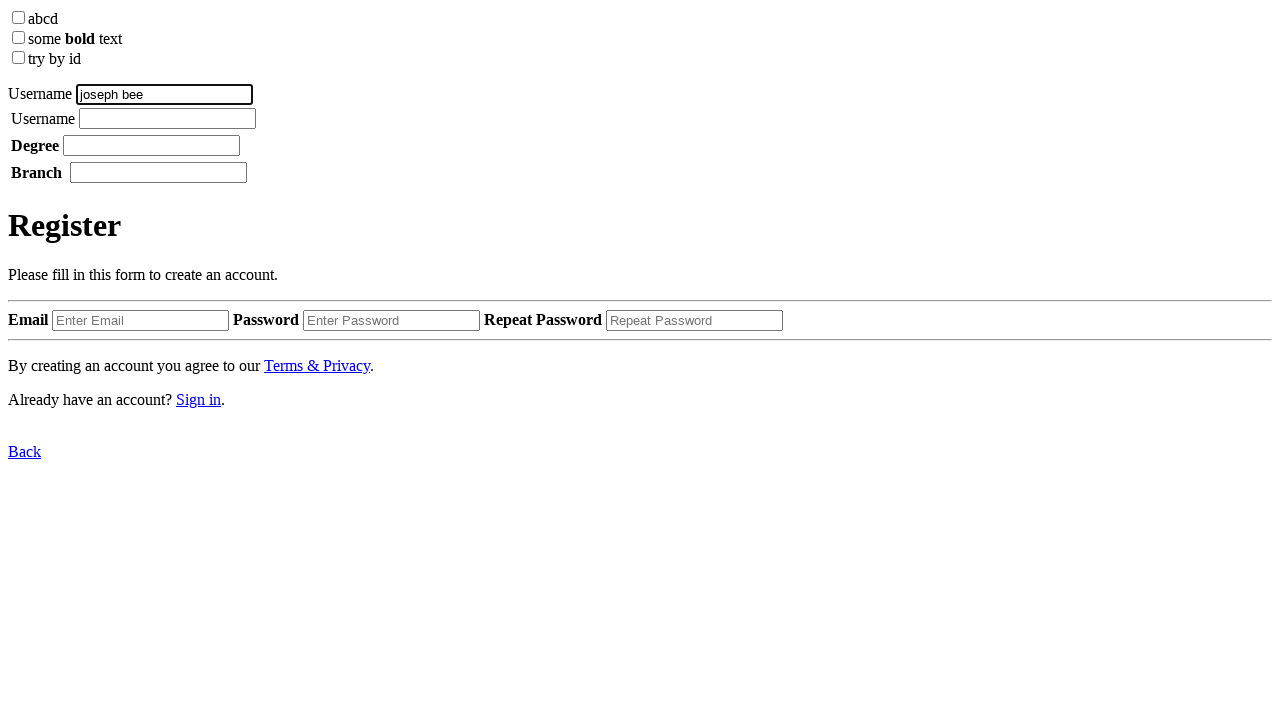

Pressed Meta+c to copy selected text
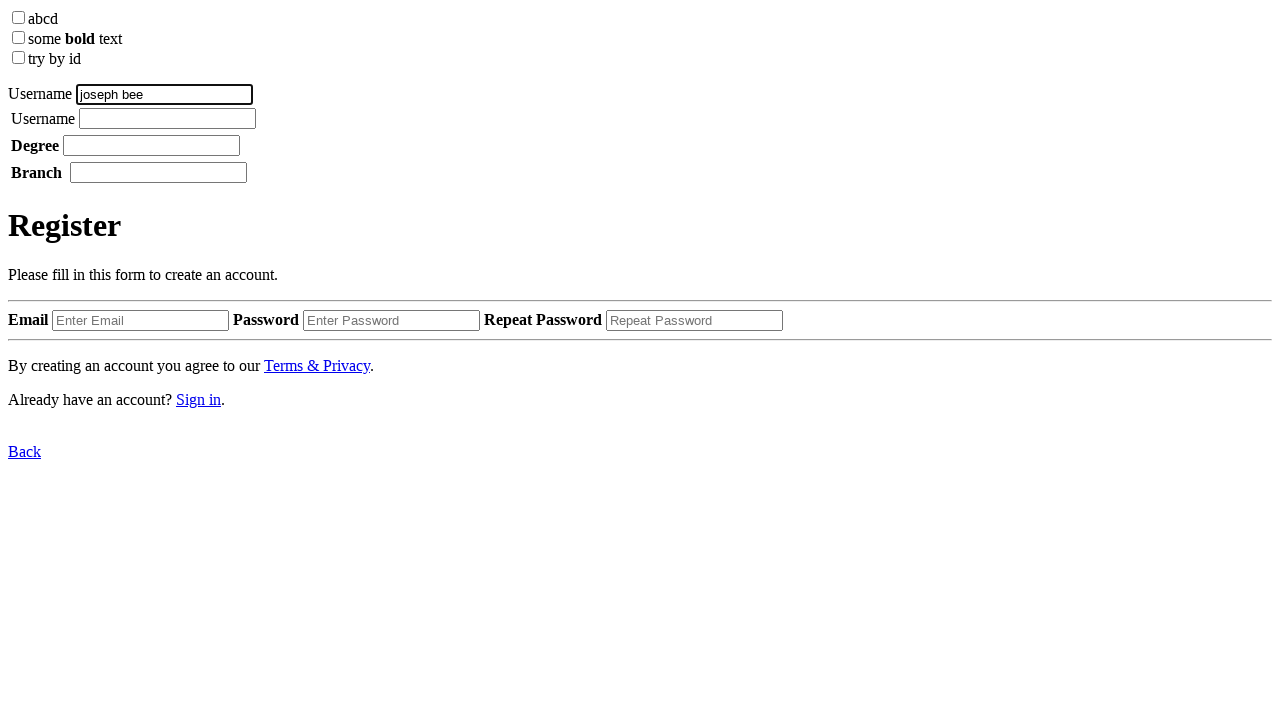

Clicked on second input field at (168, 118) on xpath=/html/body/label[2]/table/tbody/tr/td[2]/input
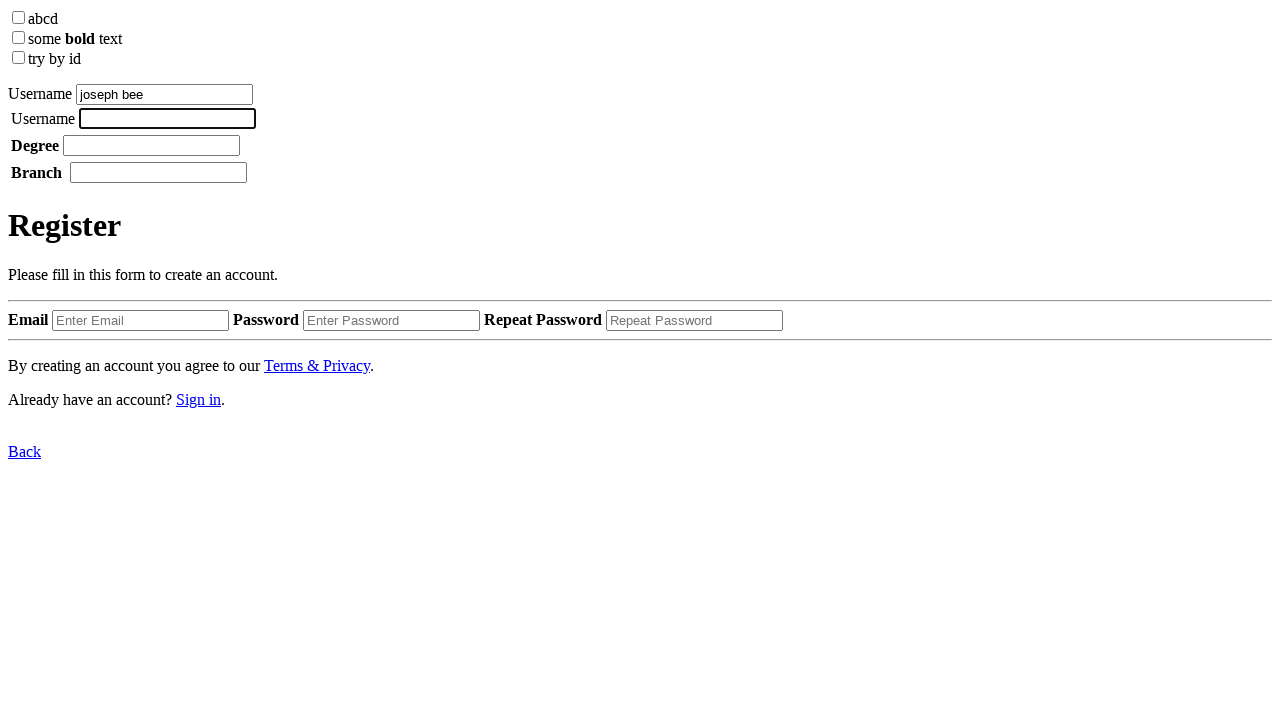

Pressed Meta+v to paste copied text into second input field
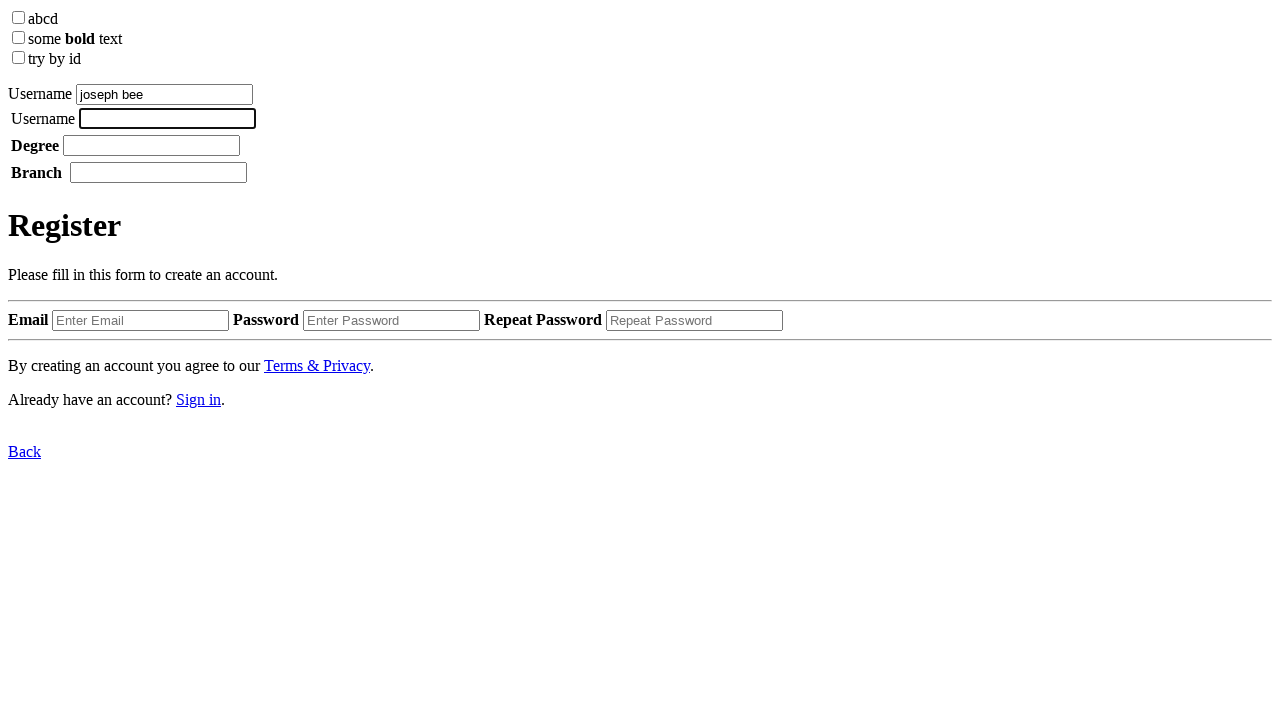

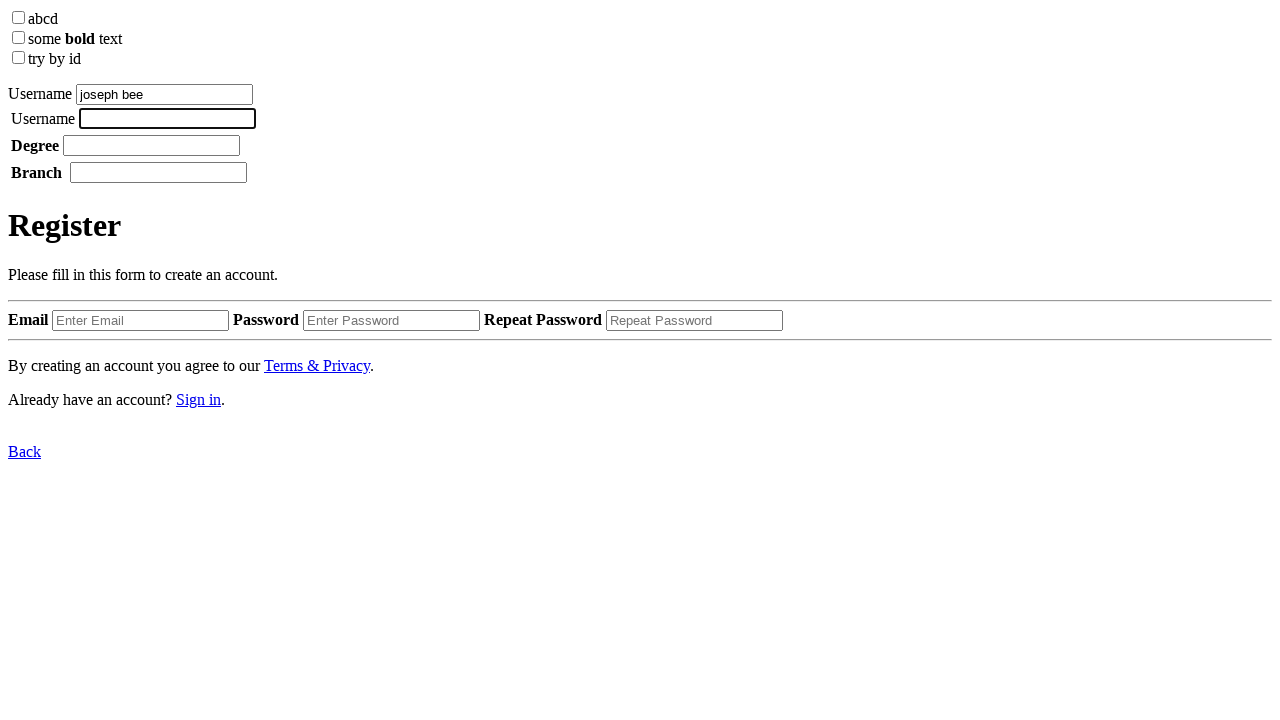